Tests clicking all visible checkboxes on a practice dropdown page by iterating through all checkbox elements and clicking those that are displayed

Starting URL: https://rahulshettyacademy.com/dropdownsPractise/

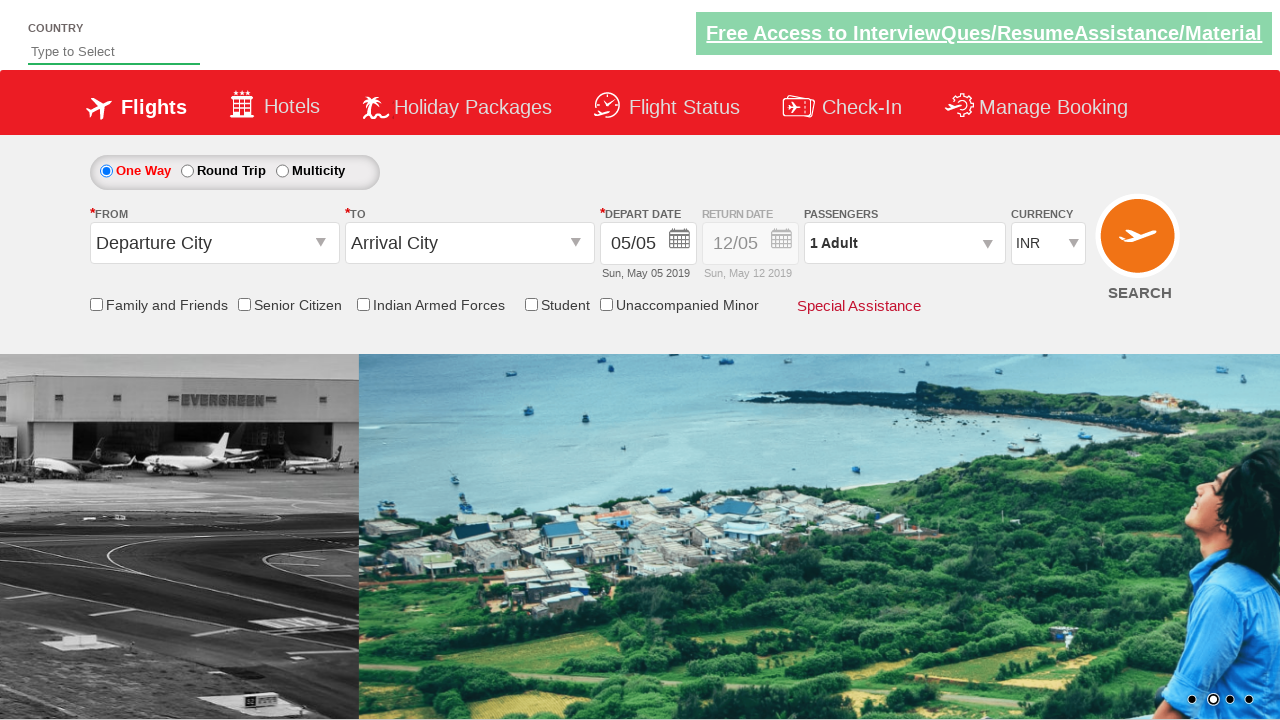

Navigated to practice dropdown page
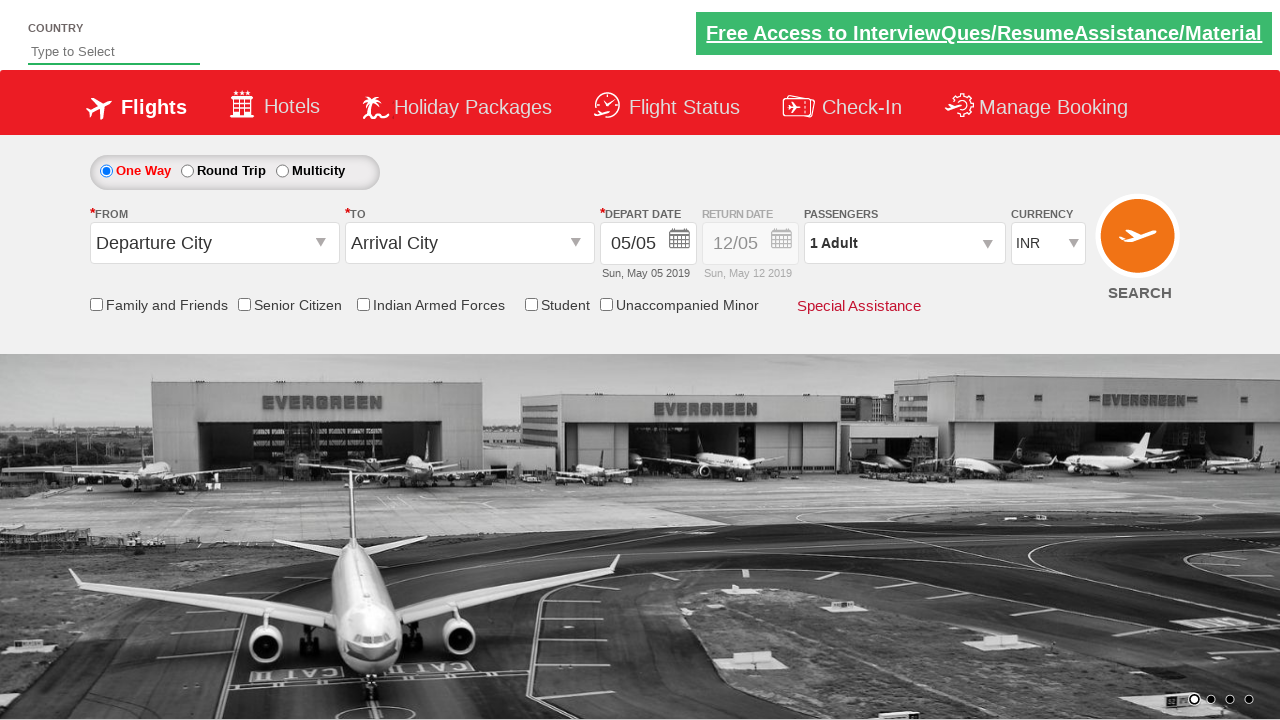

Located all checkbox elements on the page
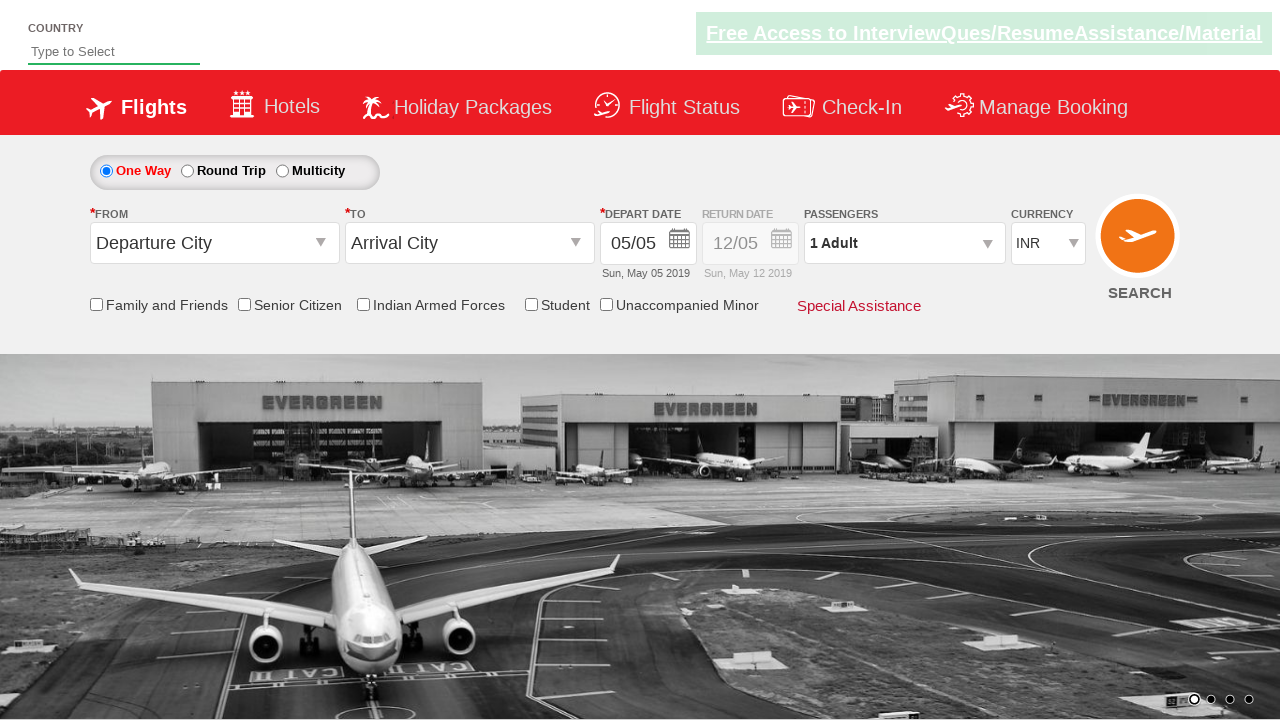

Clicked a visible checkbox at (96, 304) on input[type='checkbox'] >> nth=1
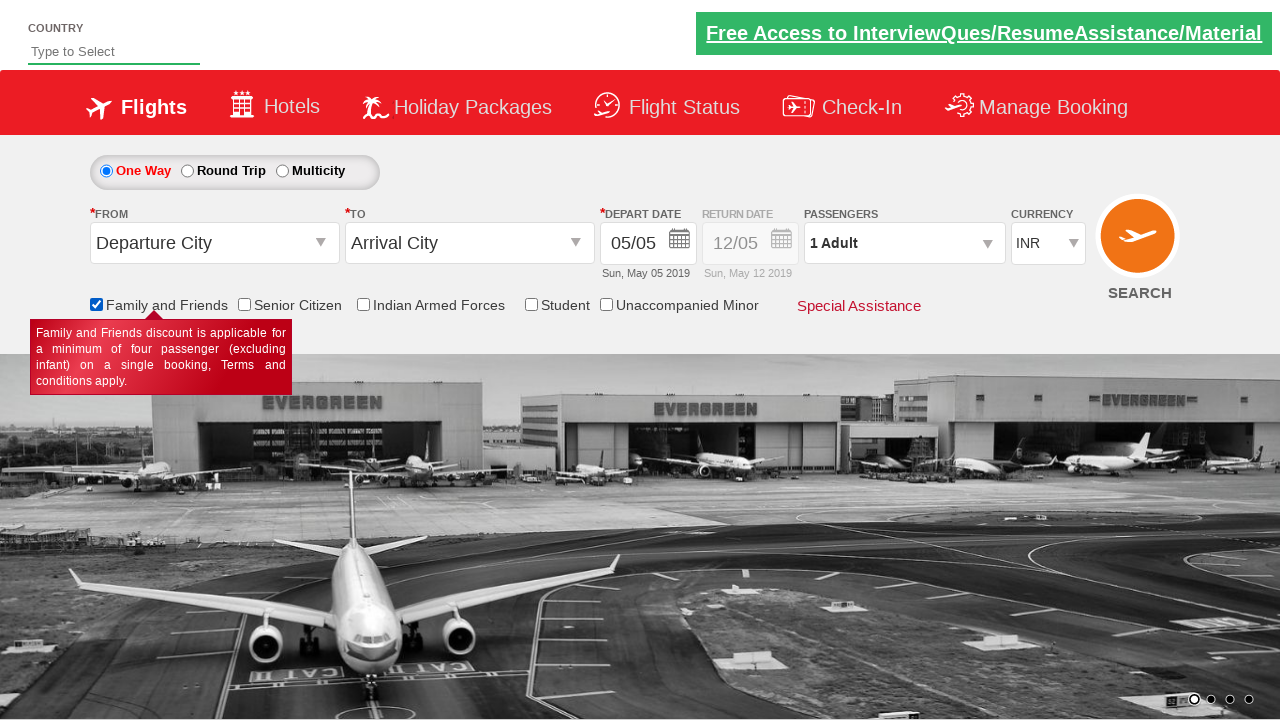

Clicked a visible checkbox at (244, 304) on input[type='checkbox'] >> nth=2
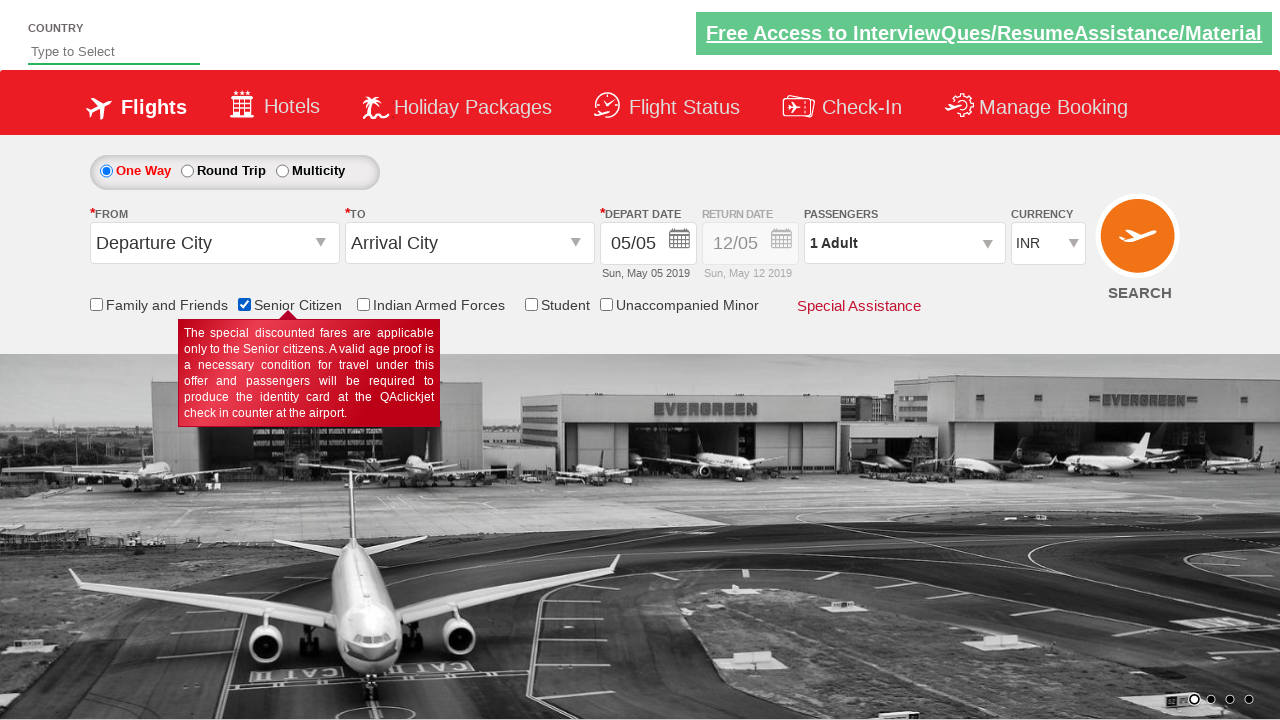

Clicked a visible checkbox at (363, 304) on input[type='checkbox'] >> nth=3
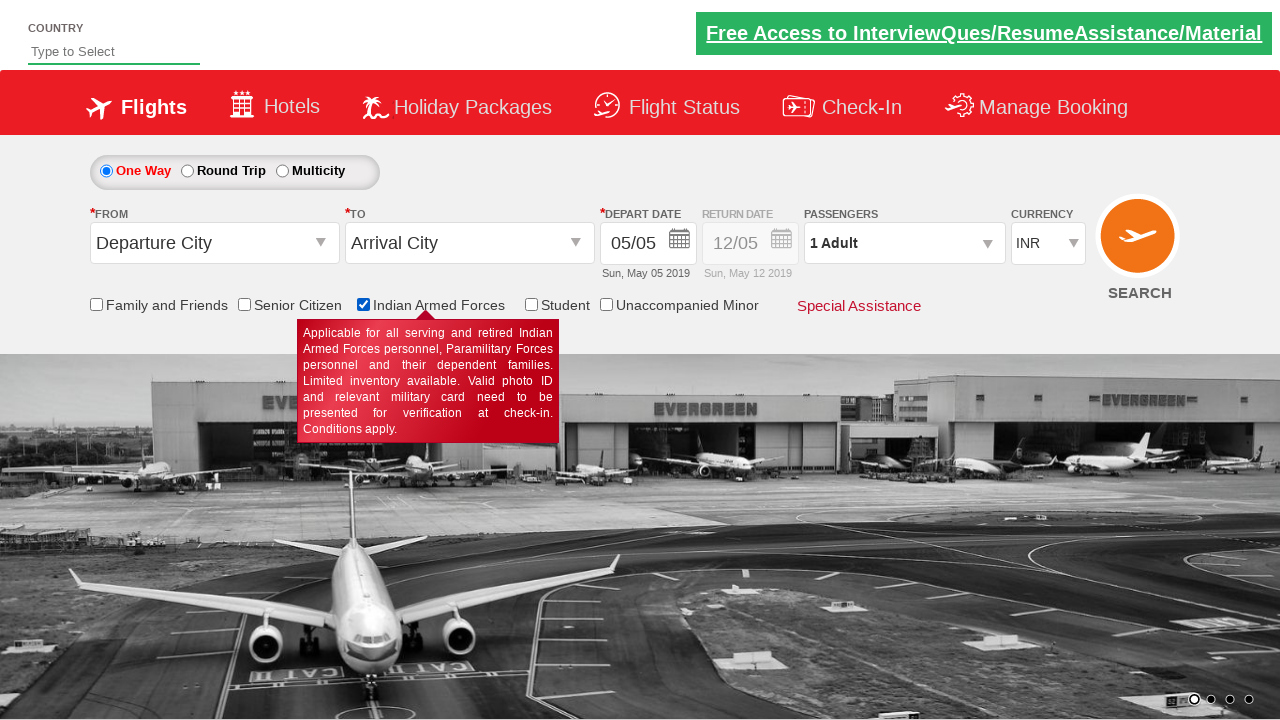

Clicked a visible checkbox at (531, 304) on input[type='checkbox'] >> nth=4
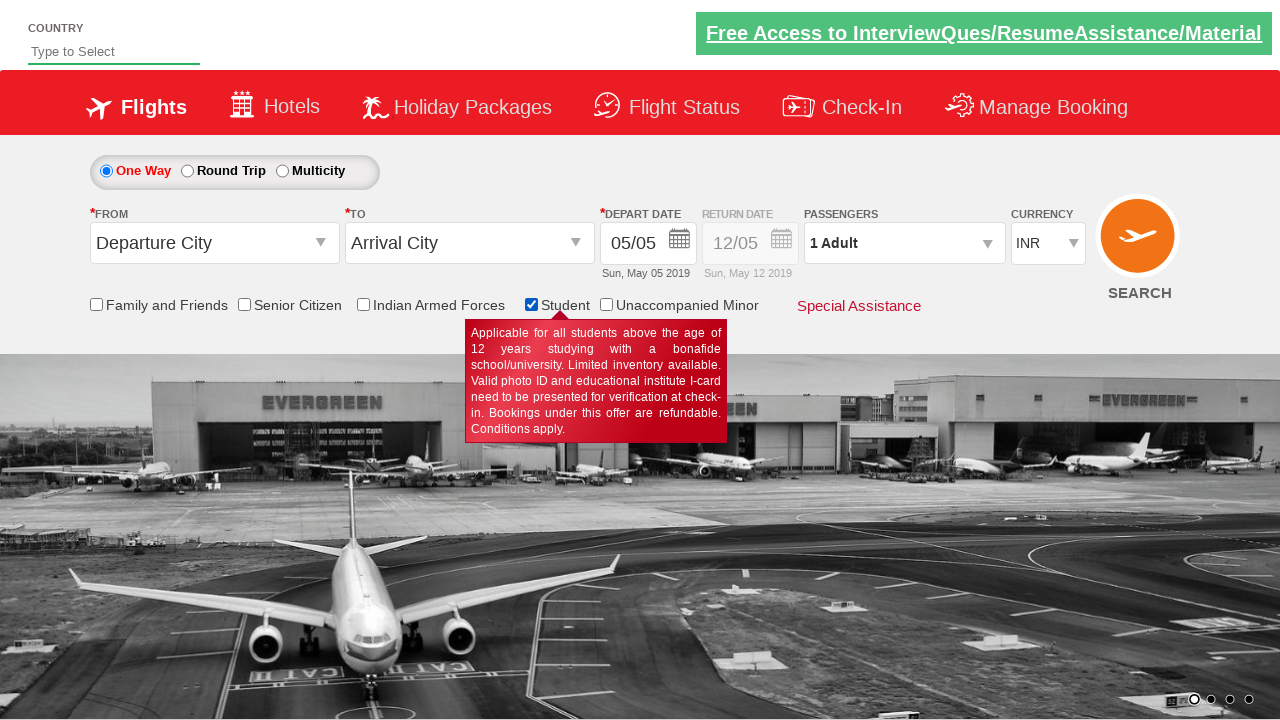

Clicked a visible checkbox at (606, 304) on input[type='checkbox'] >> nth=5
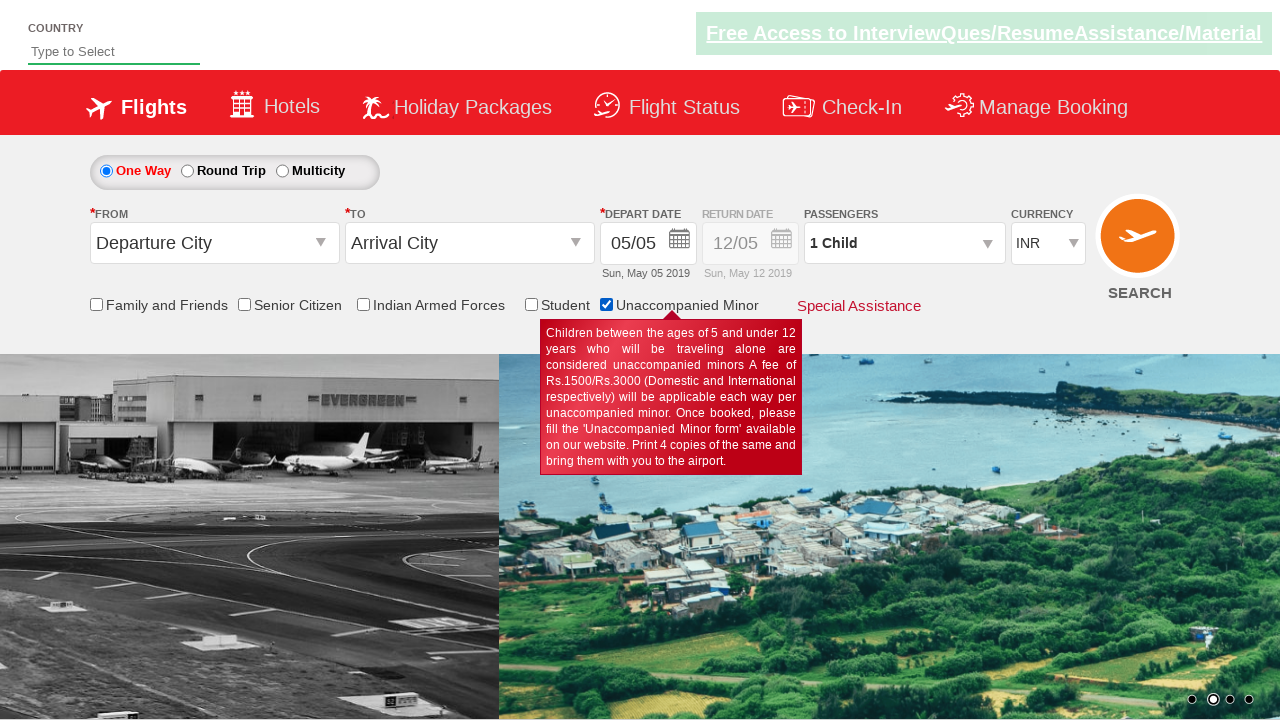

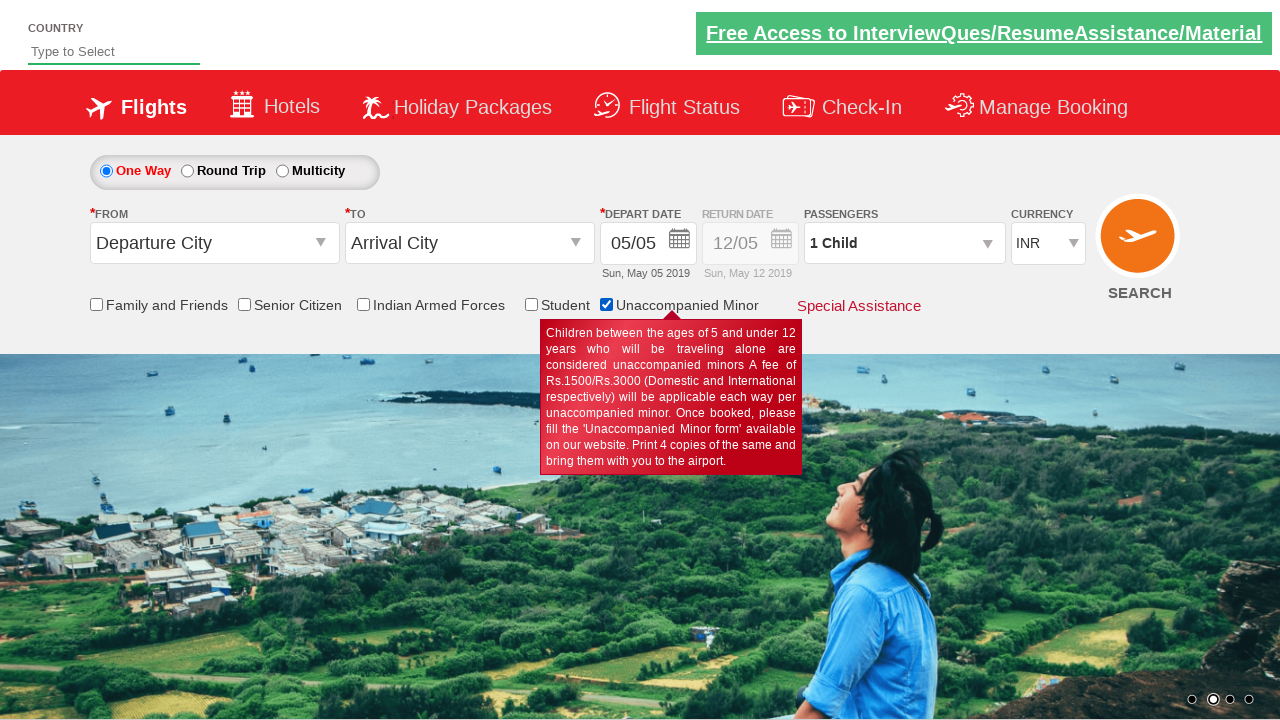